Tests various UI interactions including selectable items, date picker, double-click alert, scrolling, and image lightbox

Starting URL: https://only-testing-blog.blogspot.com/?fname=aravind&lname=v

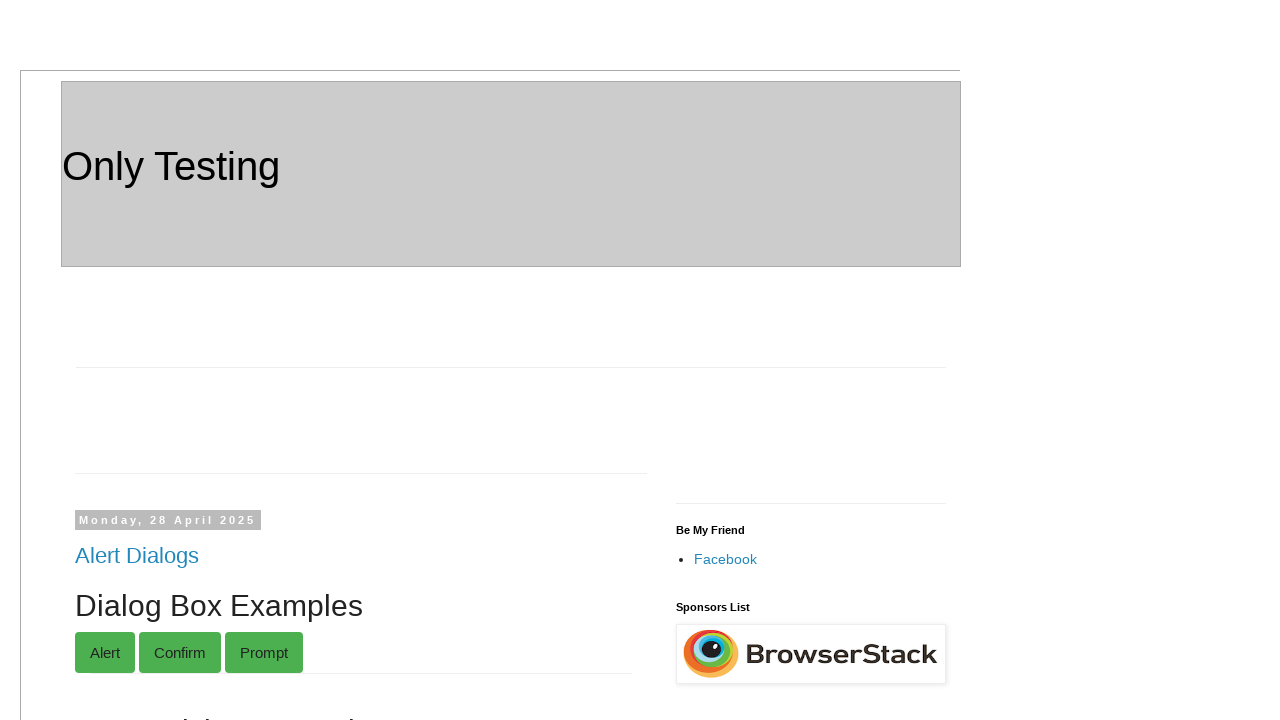

Clicked on Selectable link at (126, 361) on xpath=//a[.='Selectable']
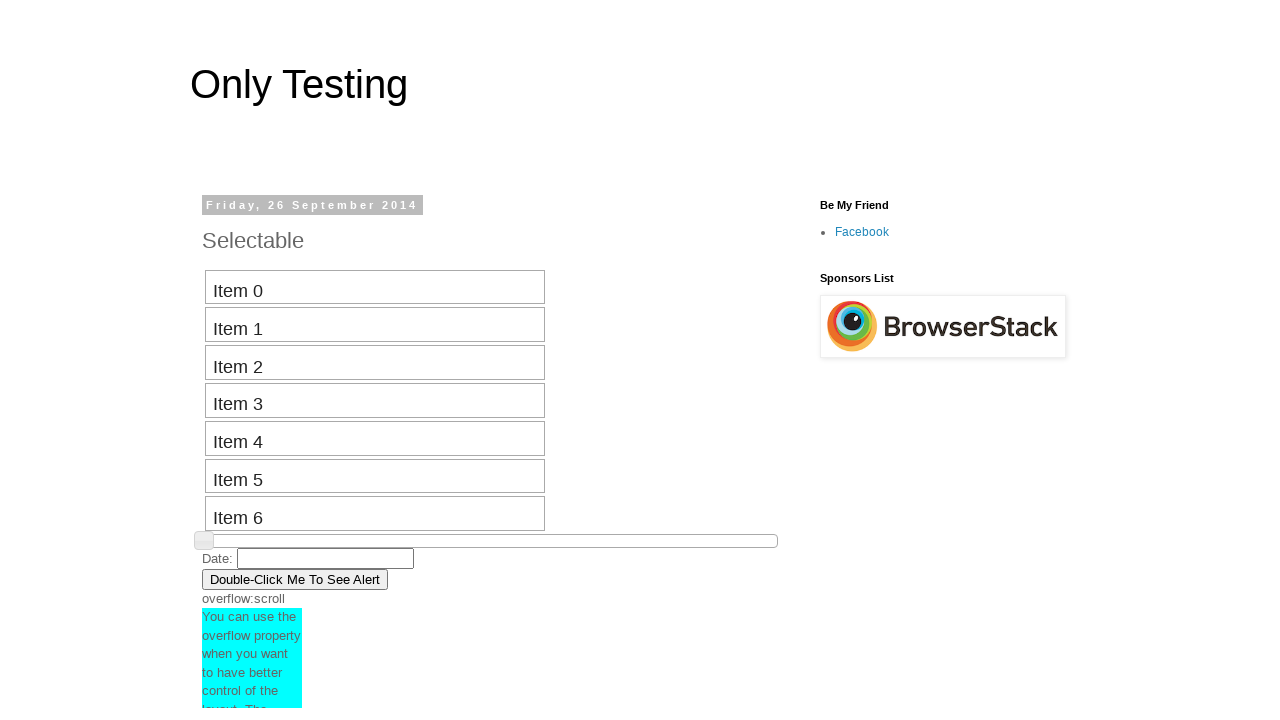

Clicked on item 4 in selectable list at (375, 400) on xpath=//ol[@id='selectable']//li[4]
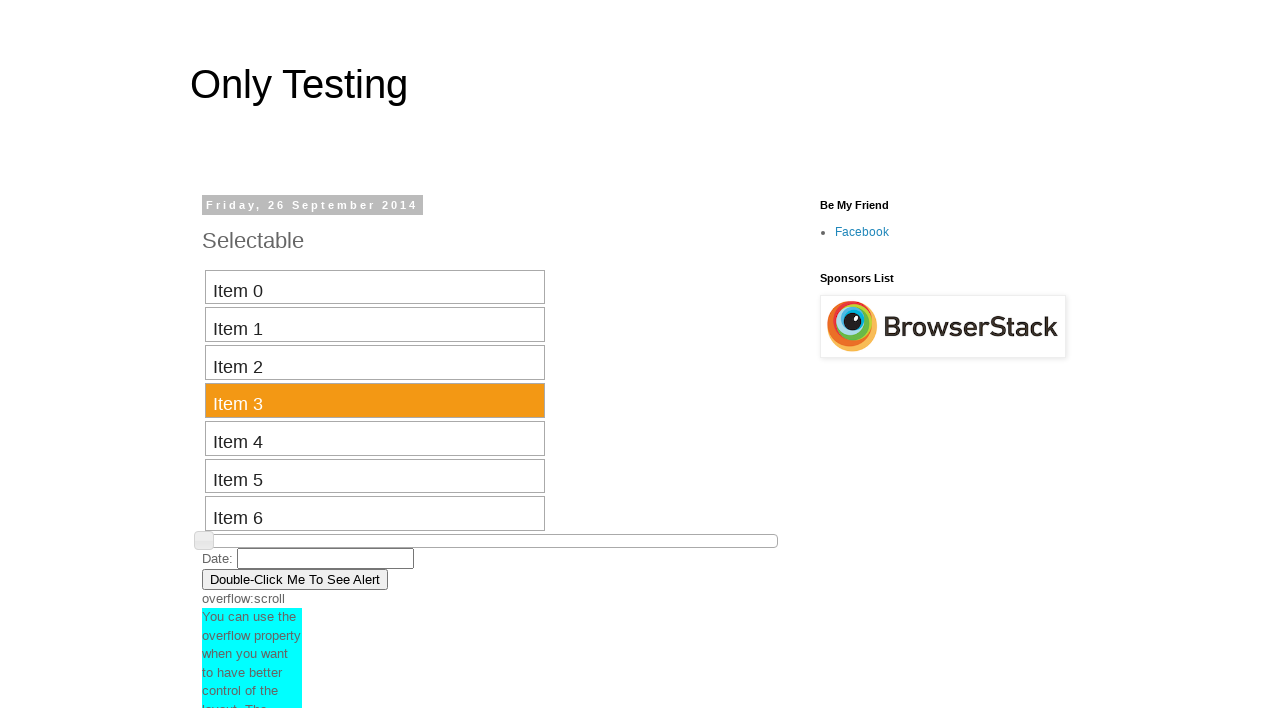

Opened date picker at (326, 558) on xpath=//input[@id='datepicker']
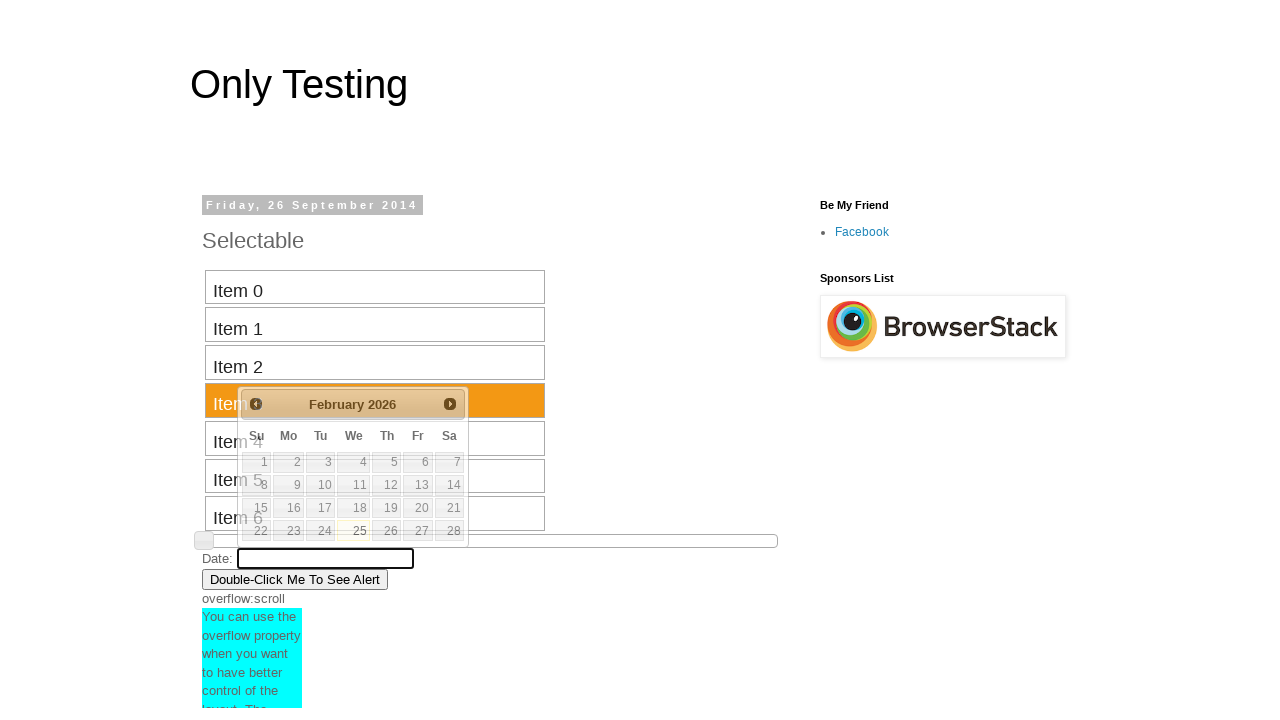

Clicked Next button in date picker at (450, 404) on xpath=//span[.='Next']
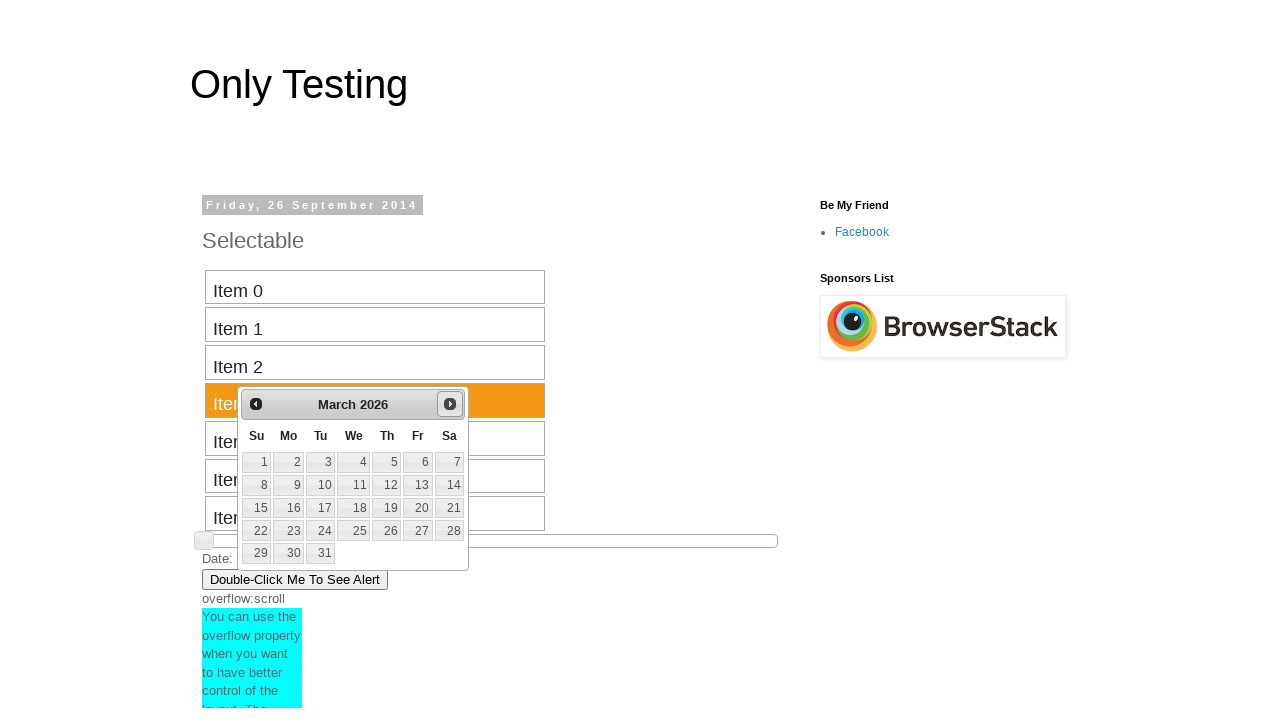

Selected date 3 from date picker at (321, 462) on xpath=//tbody//tr//td//a[.='3']
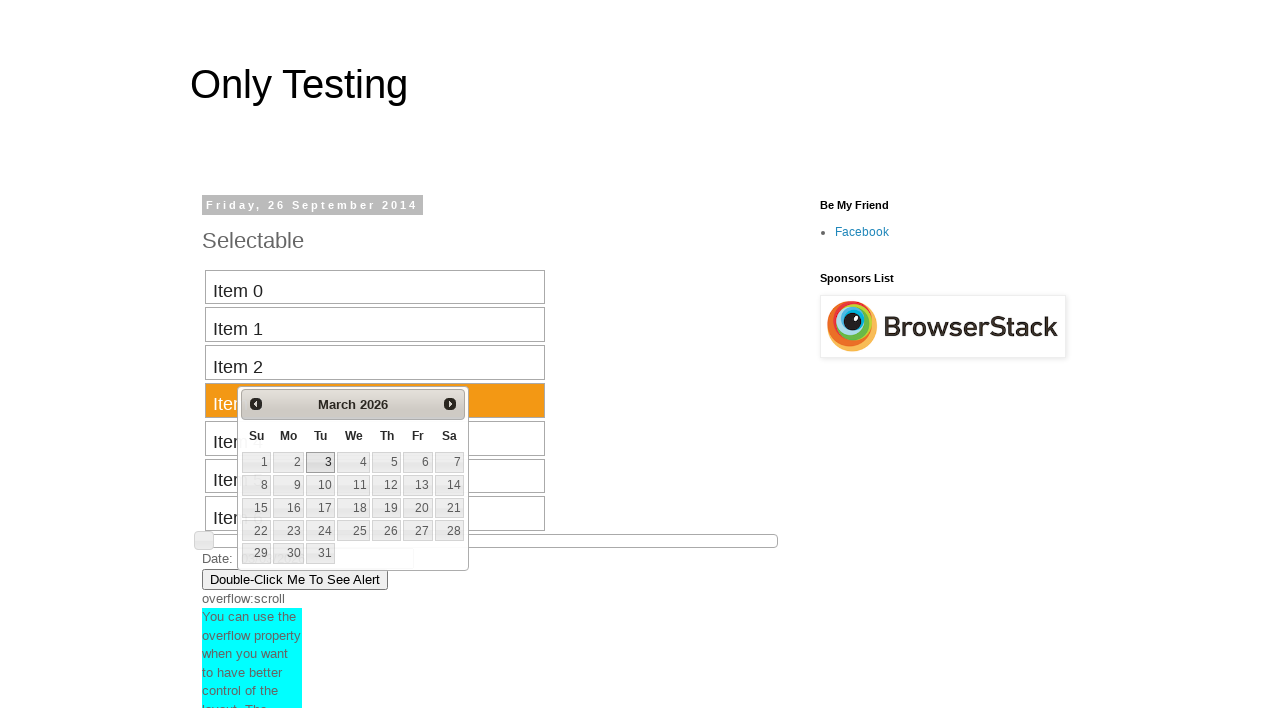

Double-clicked button to trigger alert at (295, 579) on xpath=//button[.='Double-Click Me To See Alert']
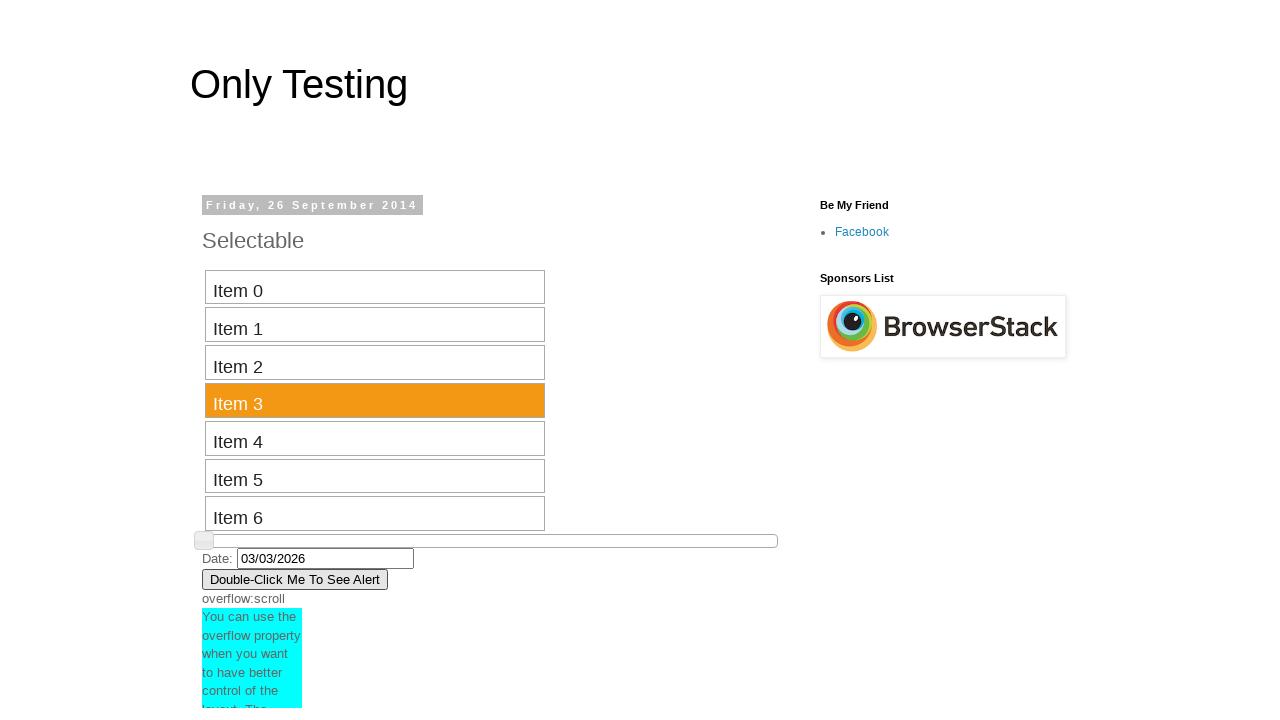

Set up alert handler and accepted alert
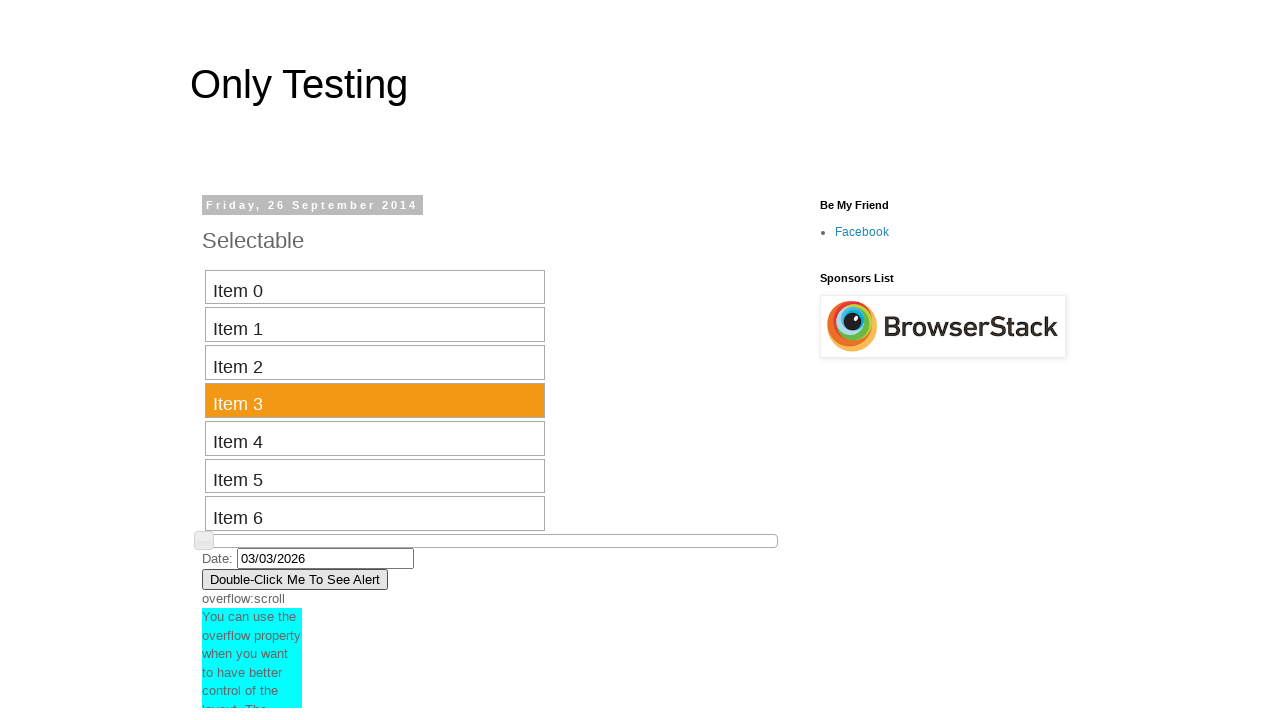

Scrolled to bottom of page
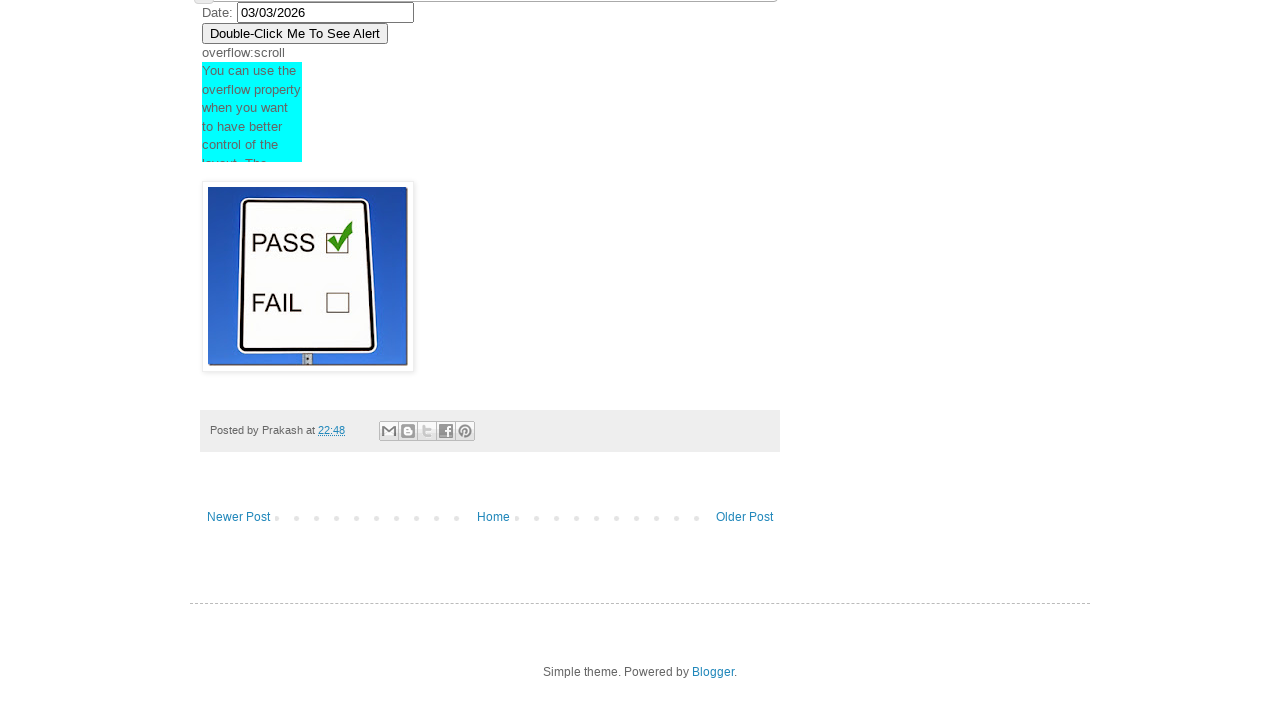

Clicked on image to open lightbox at (308, 279) on xpath=//div[@class='separator']//a
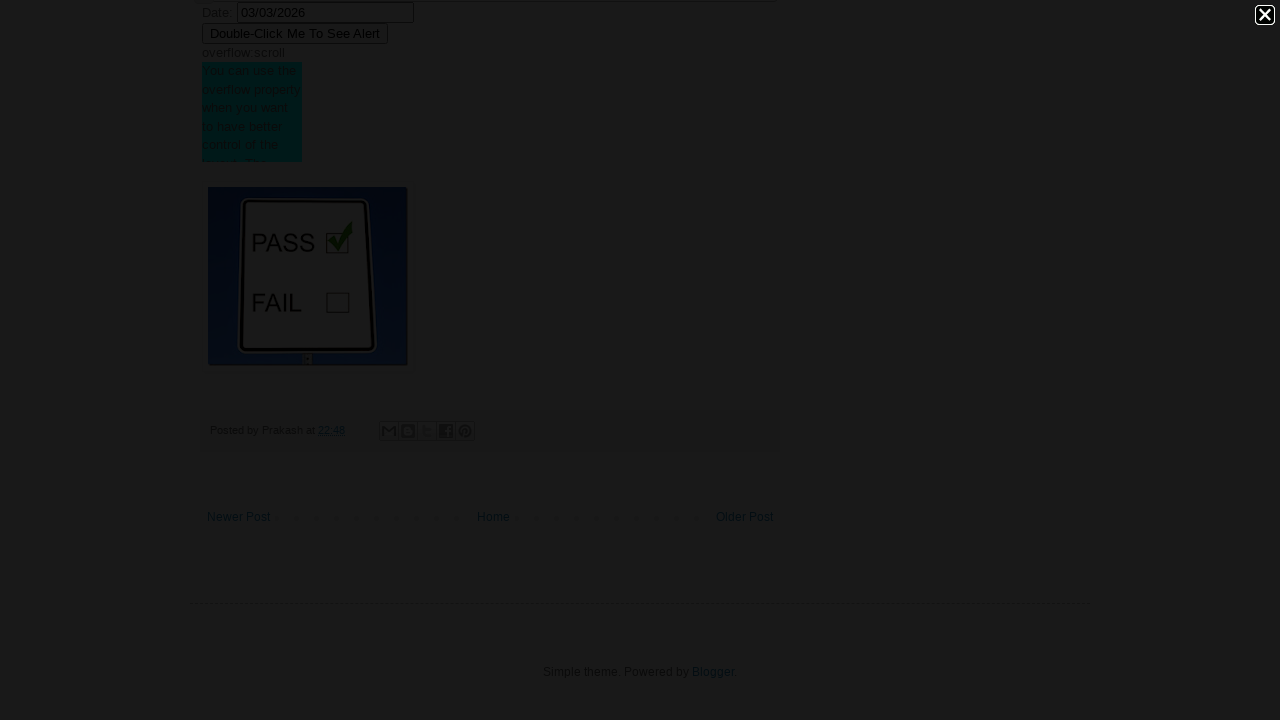

Closed lightbox at (1265, 15) on xpath=//div[@class='CSS_LIGHTBOX_BTN_CLOSE CSS_LIGHTBOX_BTN_CLOSE_POS']
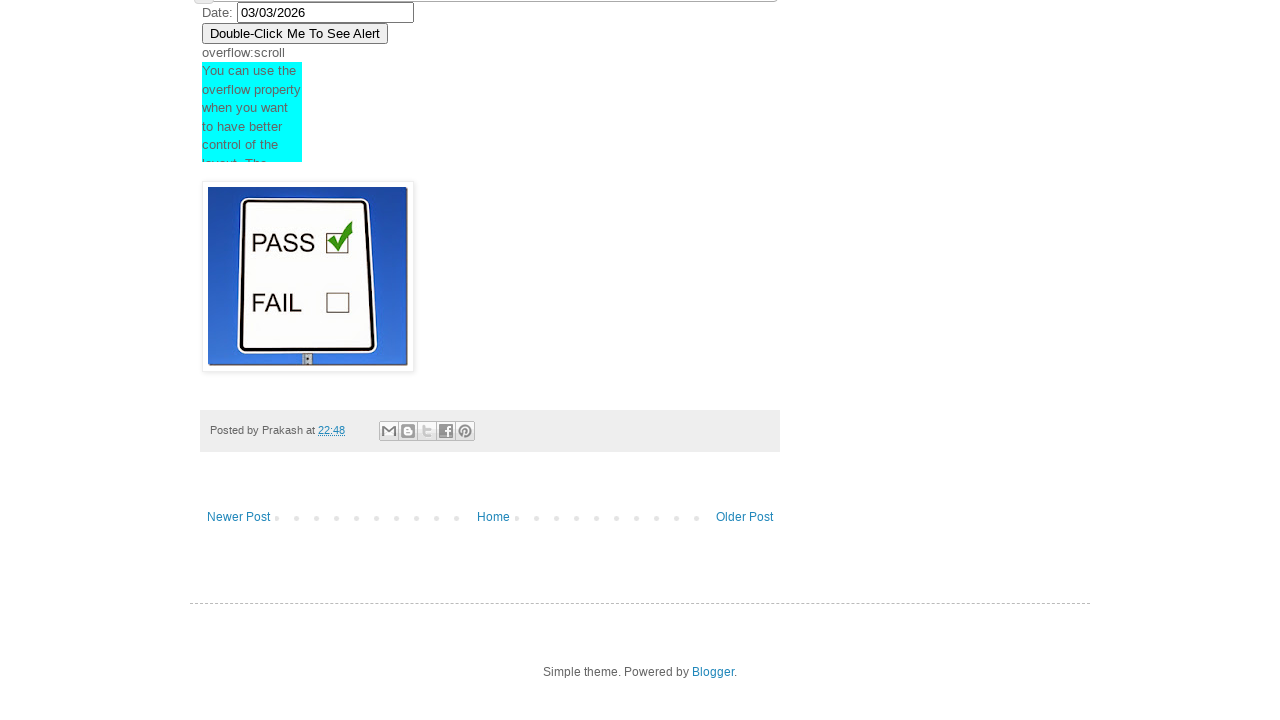

Clicked Home button at (493, 517) on xpath=//a[.='Home']
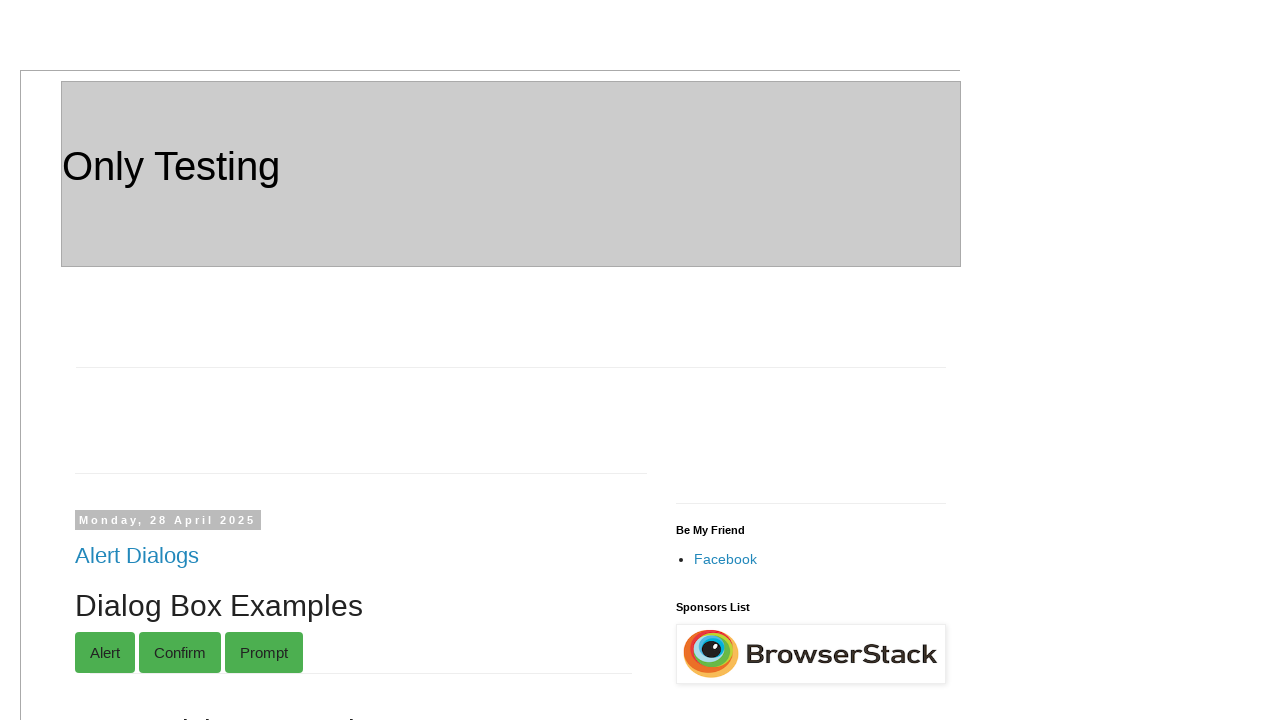

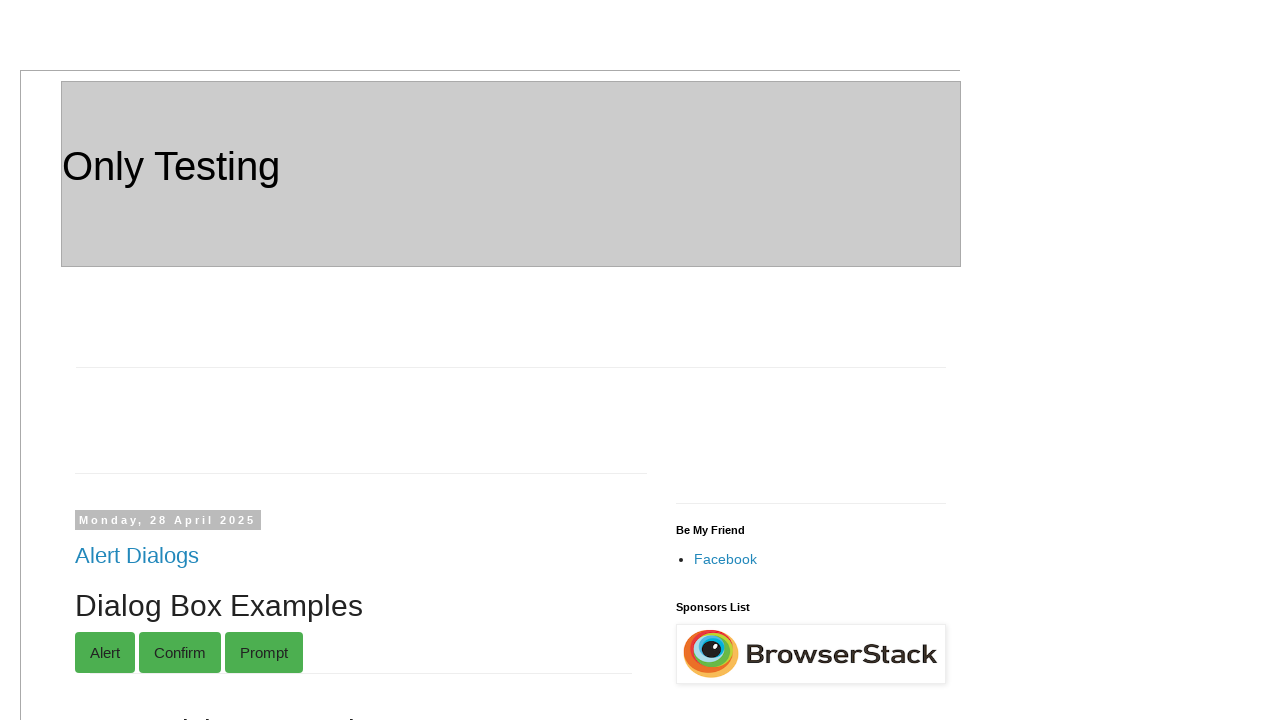